Tests right-click functionality on a button element

Starting URL: https://demoqa.com/buttons

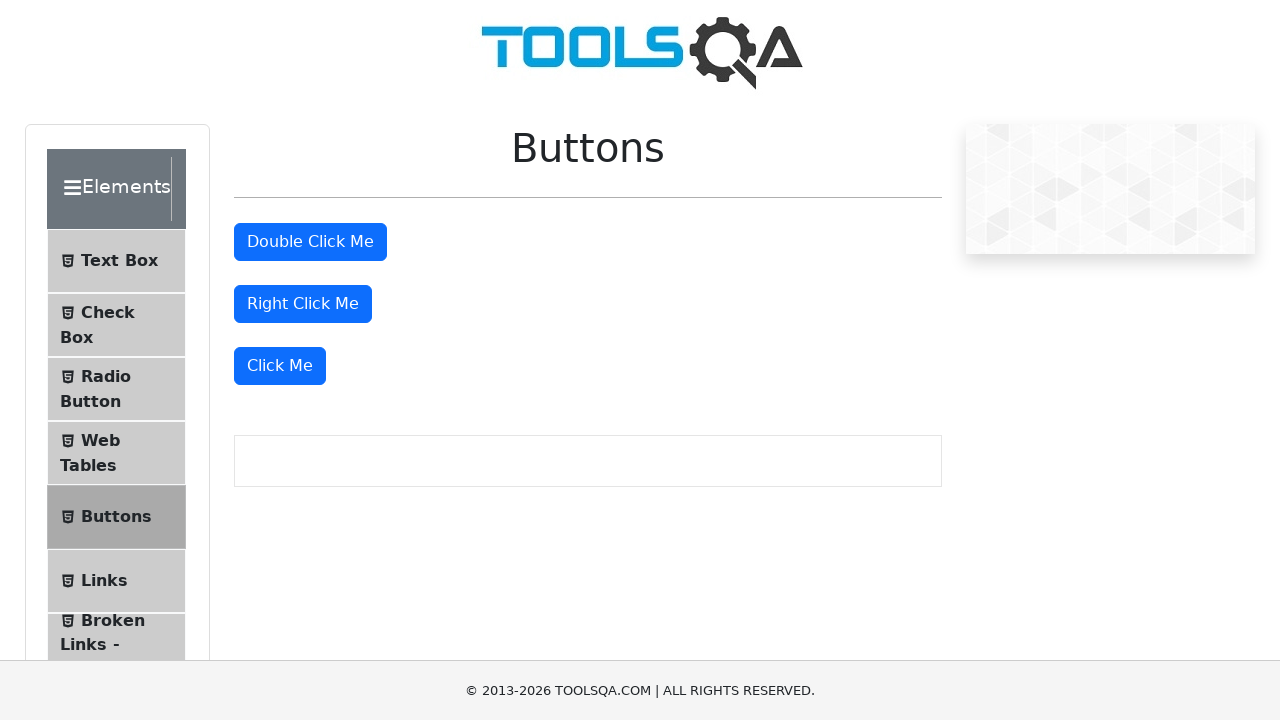

Navigated to DemoQA buttons page
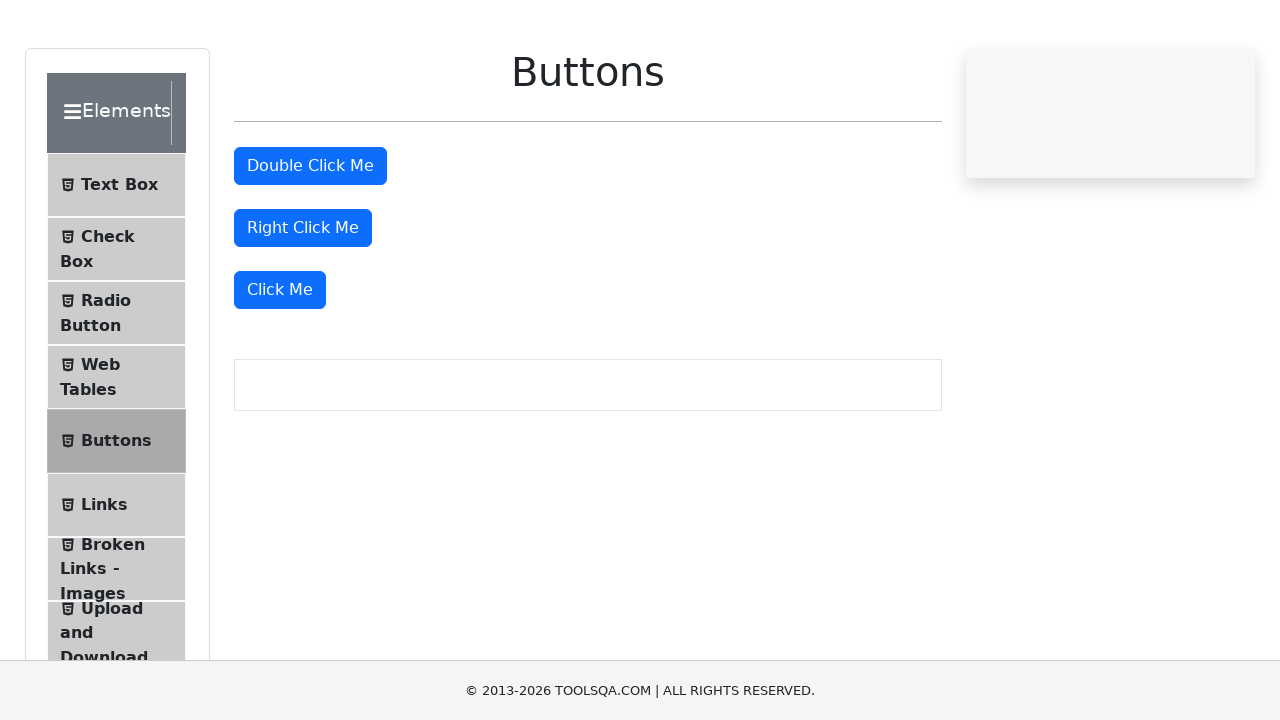

Located the right-click button element
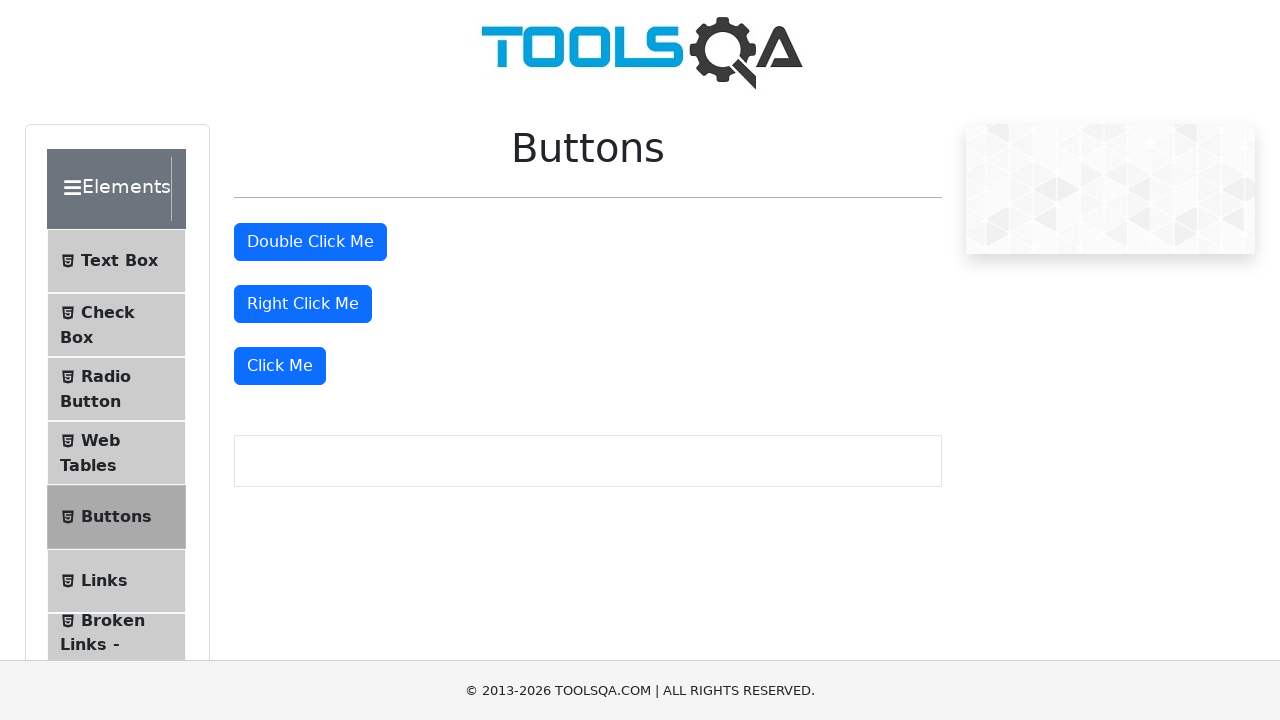

Performed right-click action on button at (303, 304) on #rightClickBtn
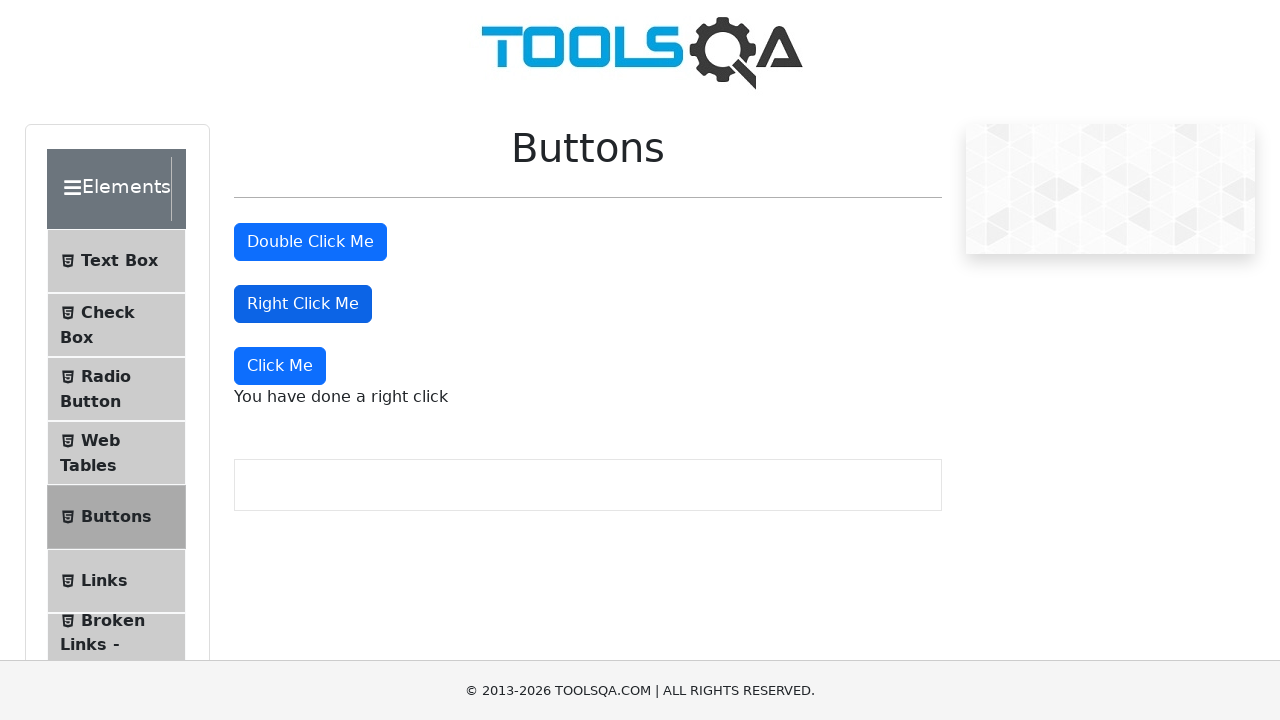

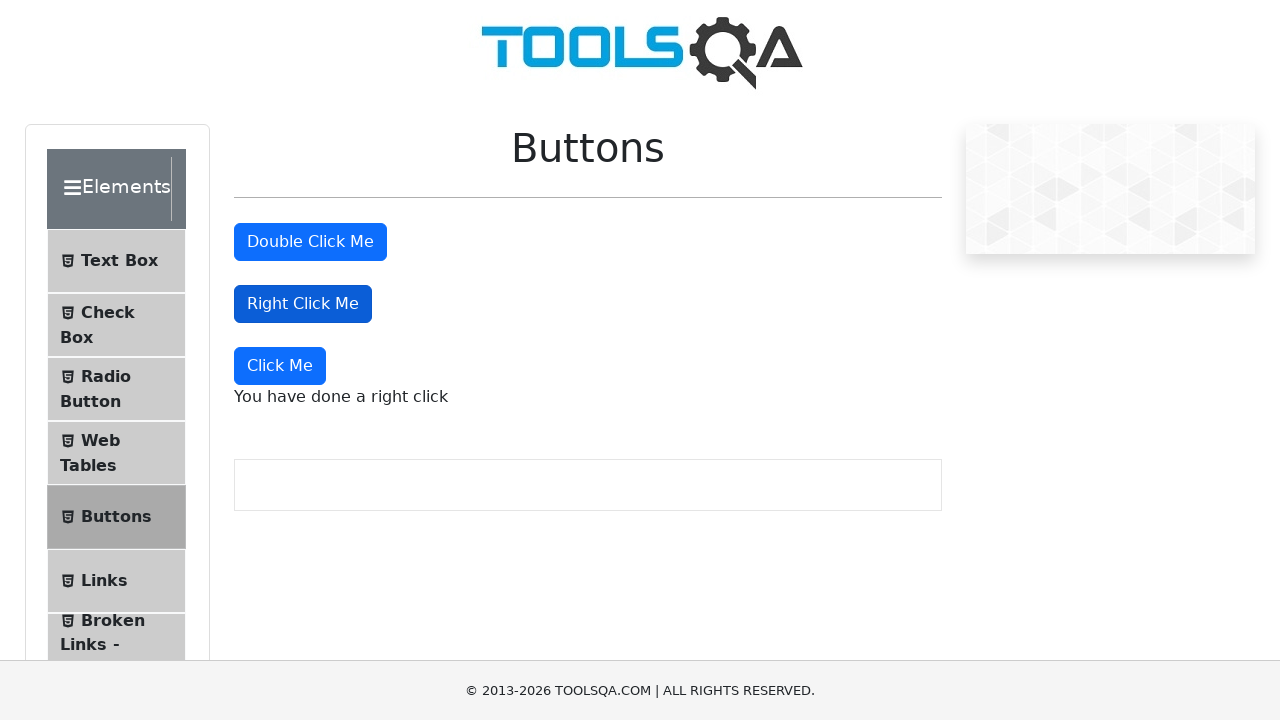